Tests multi-window handling by opening a new tab, extracting text from the second window, and using it to fill a form field in the original window

Starting URL: https://rahulshettyacademy.com/angularpractice/

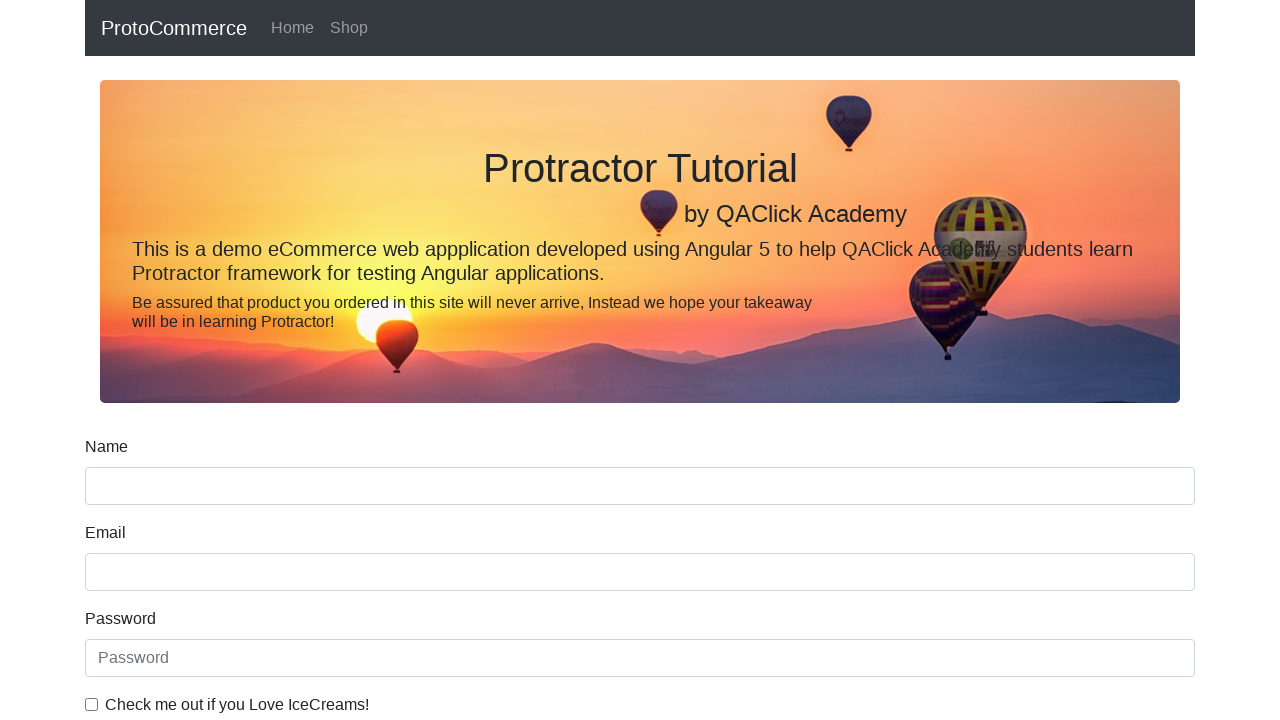

Opened a new tab/page
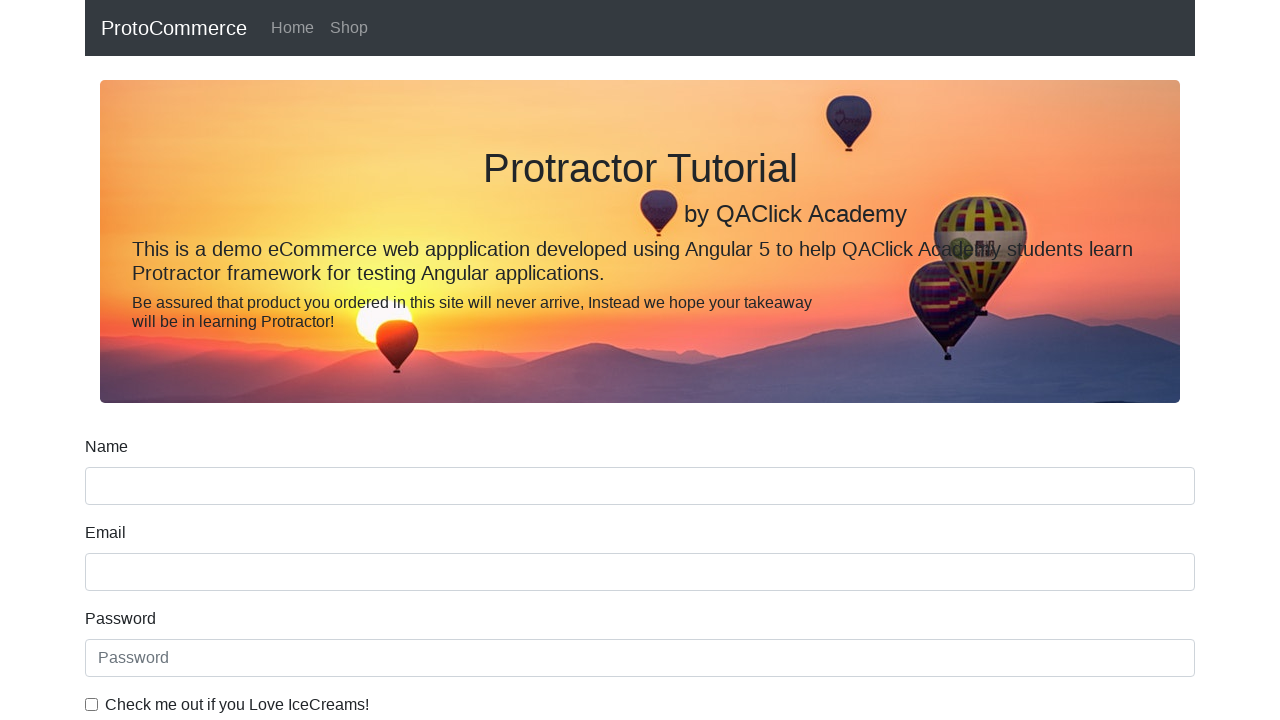

Navigated new page to https://rahulshettyacademy.com/
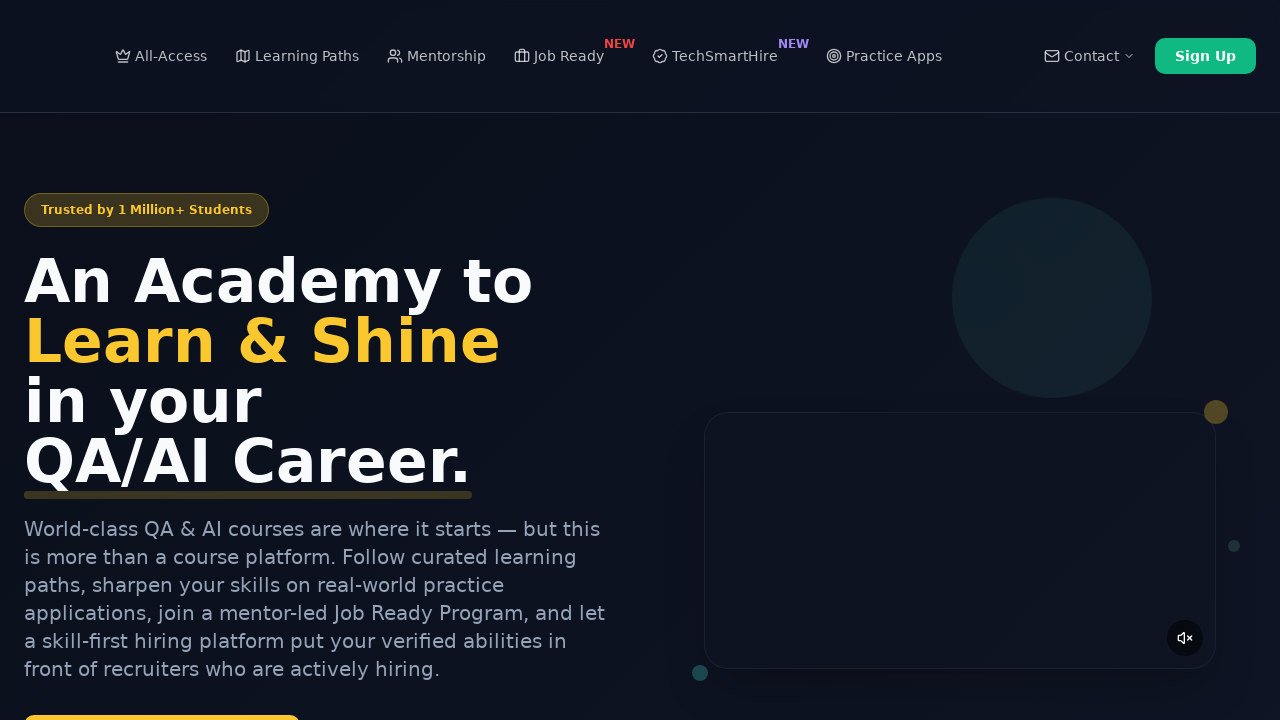

Located course links on the new page
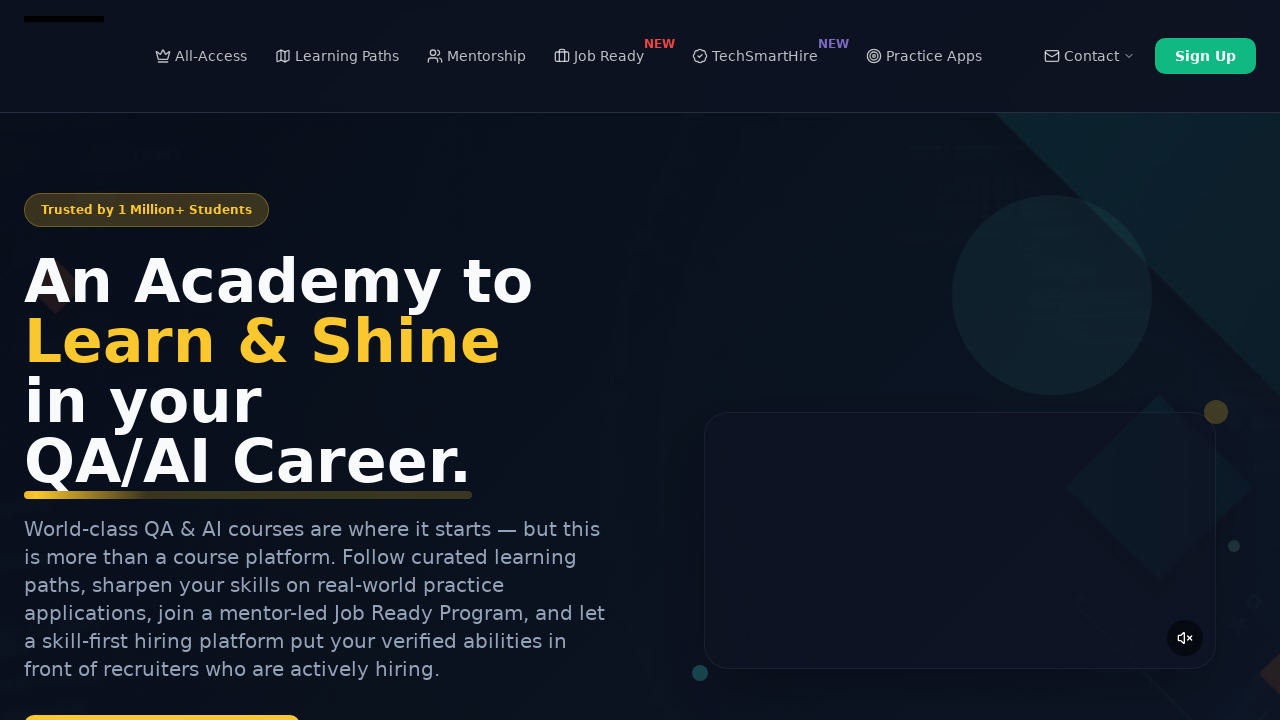

Extracted course name from second course link: Playwright Testing
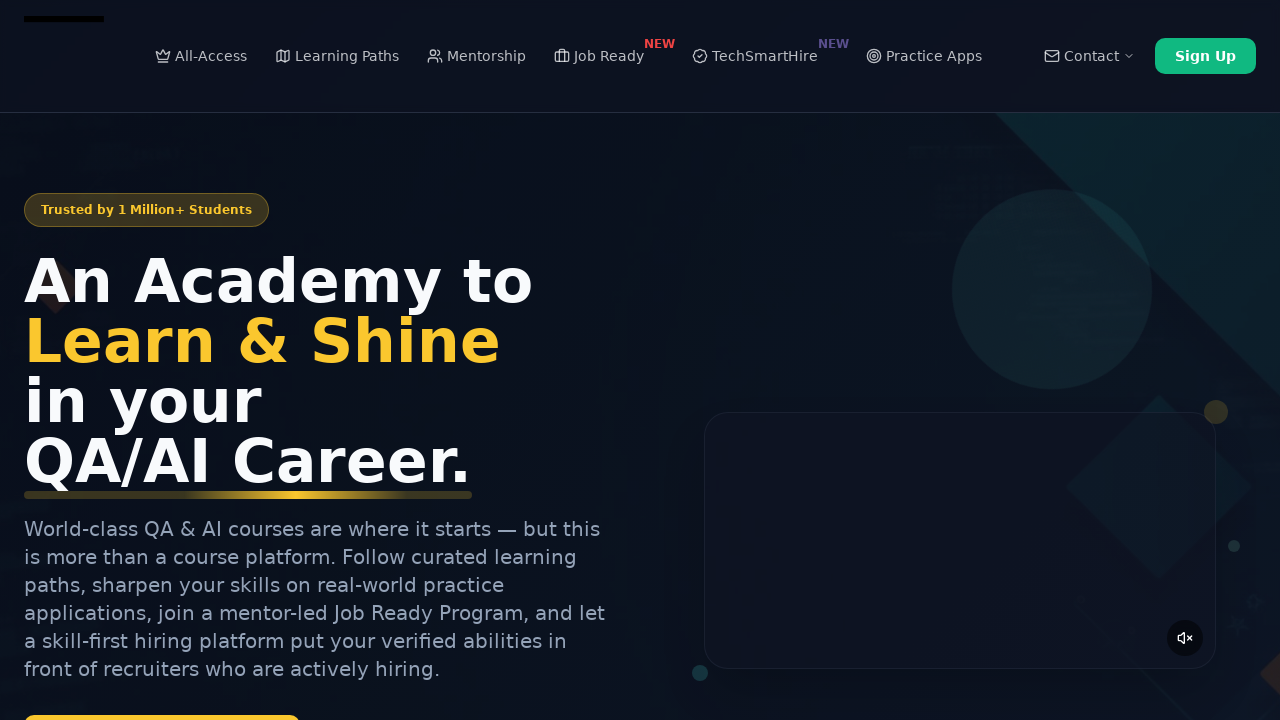

Filled name field with course name: Playwright Testing on input[name='name']
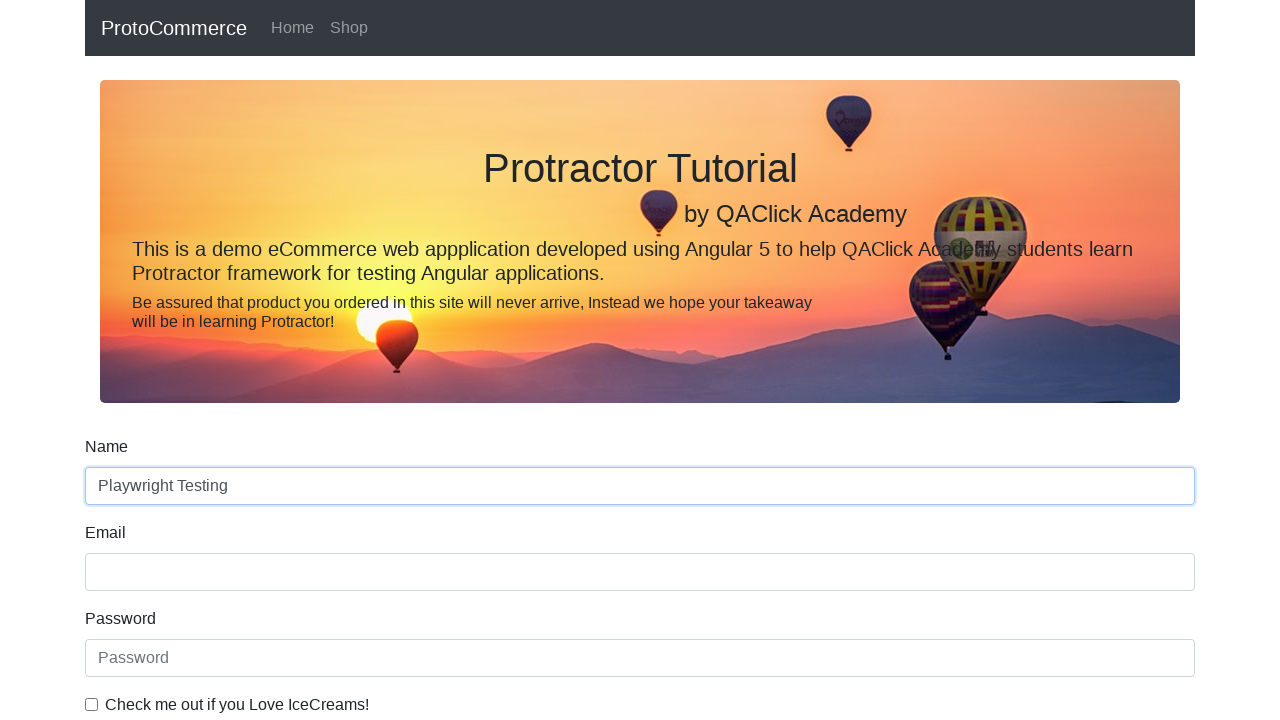

Closed the new tab/page
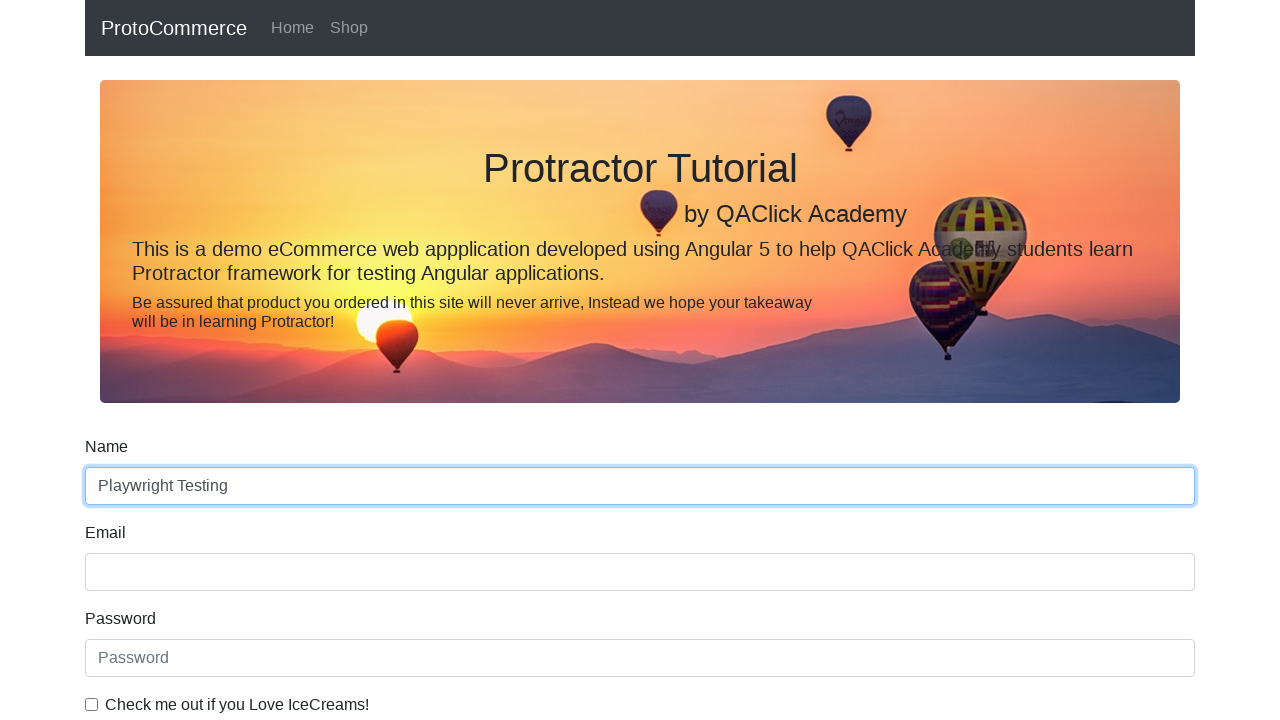

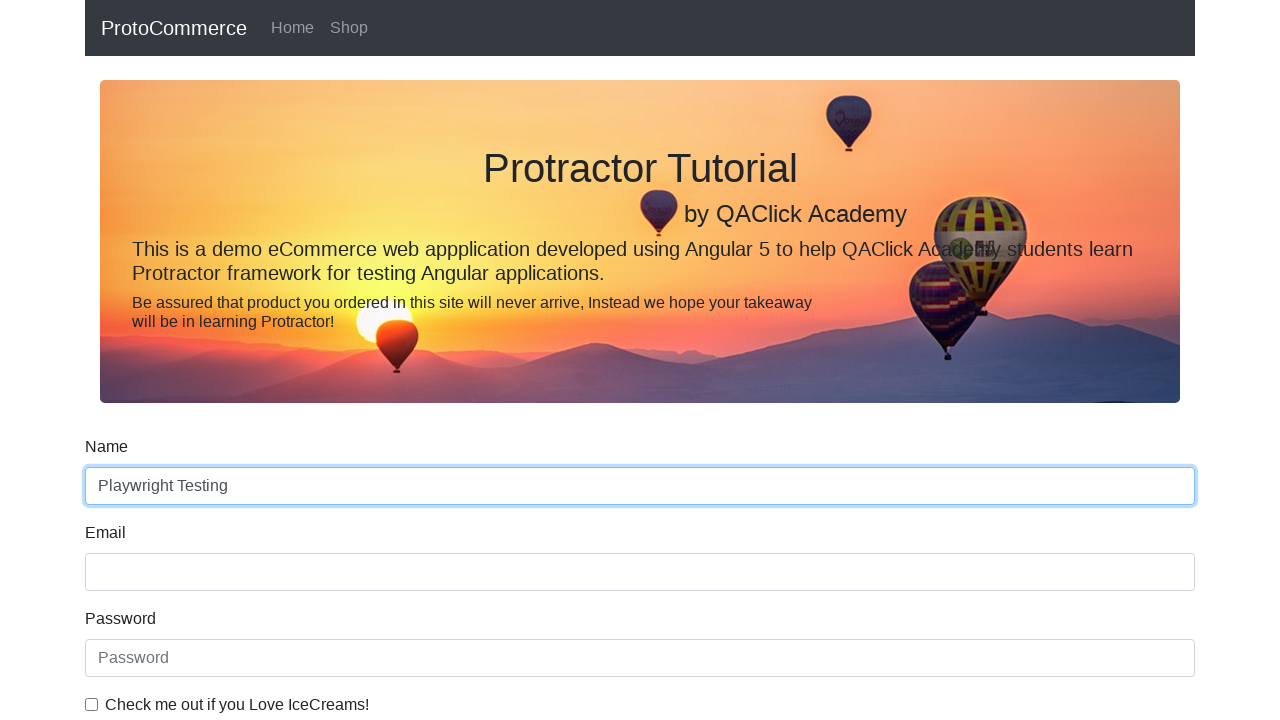